Tests dynamic content loading by clicking a button and waiting for "Hello World!" text to appear

Starting URL: http://the-internet.herokuapp.com/dynamic_loading/2

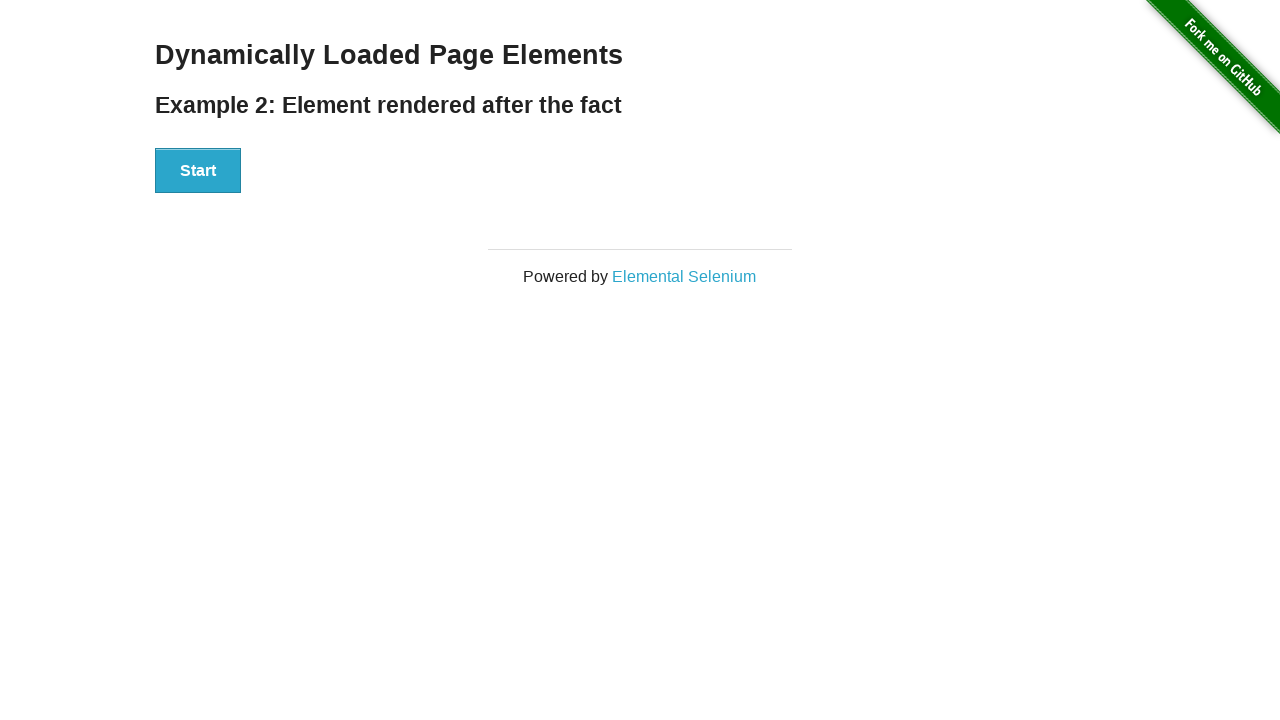

Clicked Start button to trigger dynamic content loading at (198, 171) on xpath=//div[@id='start']/button
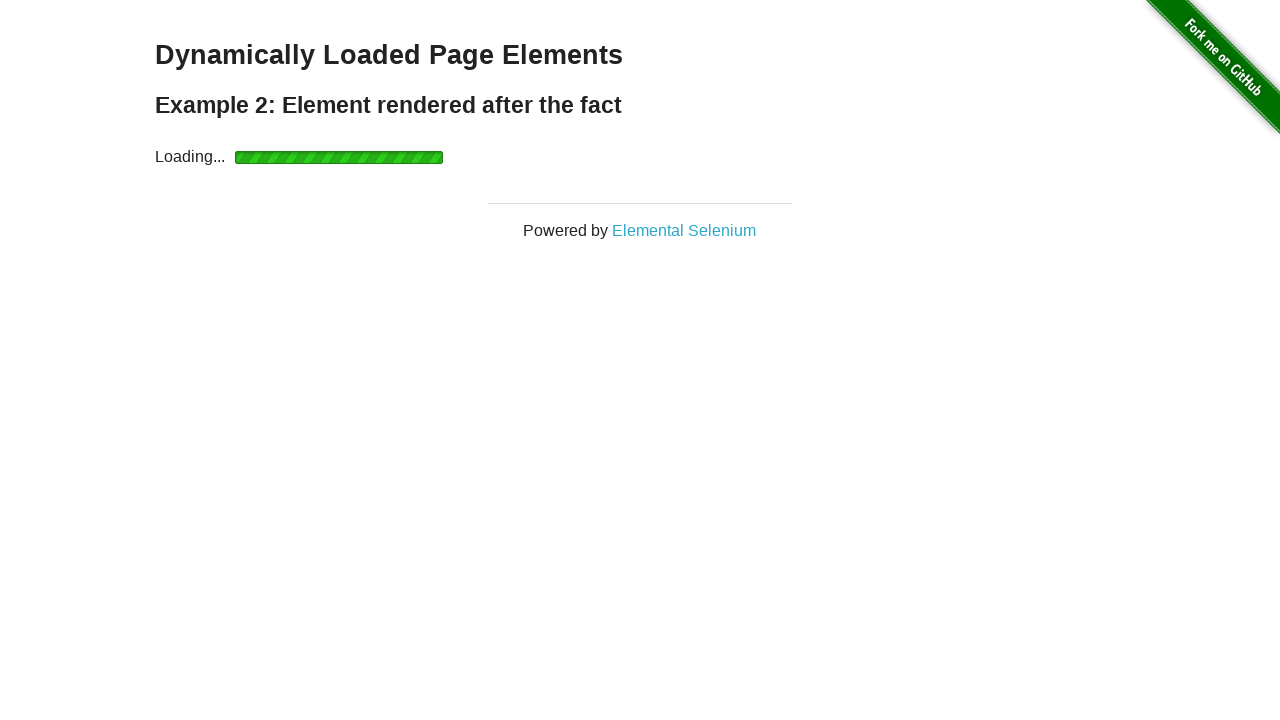

Waited for 'Hello World!' text to become visible
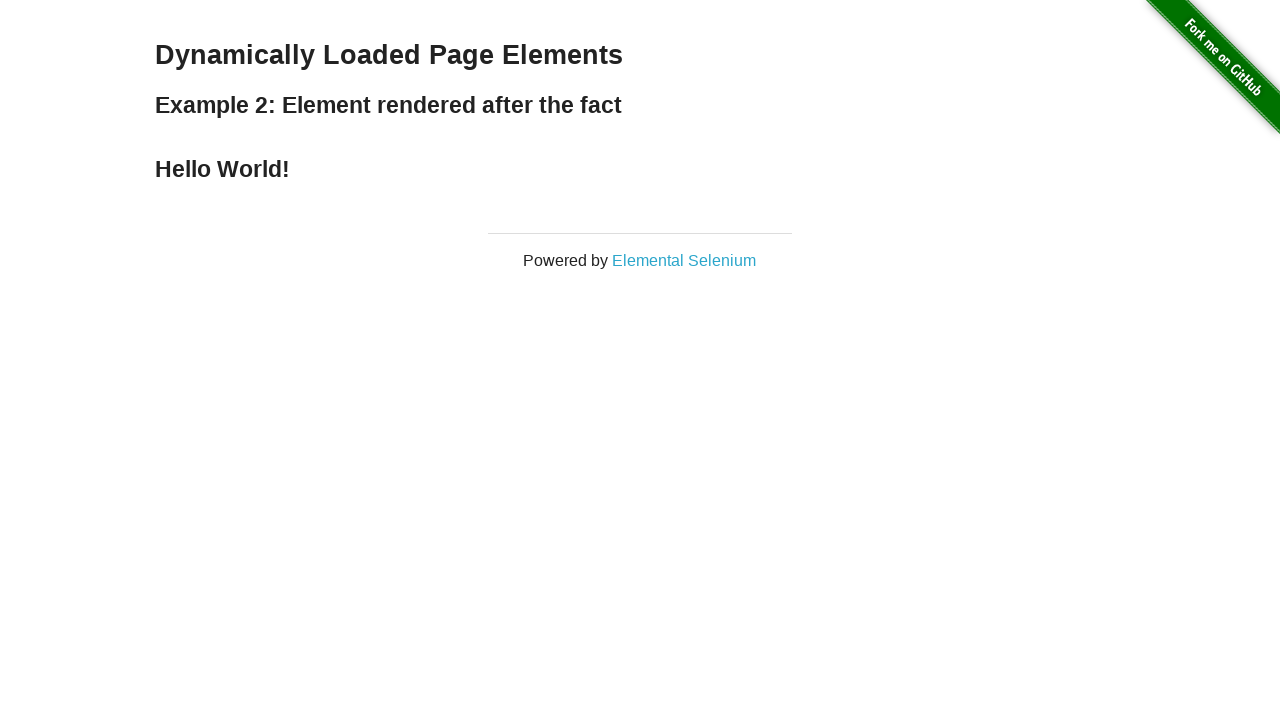

Verified that 'Hello World!' text is displayed correctly
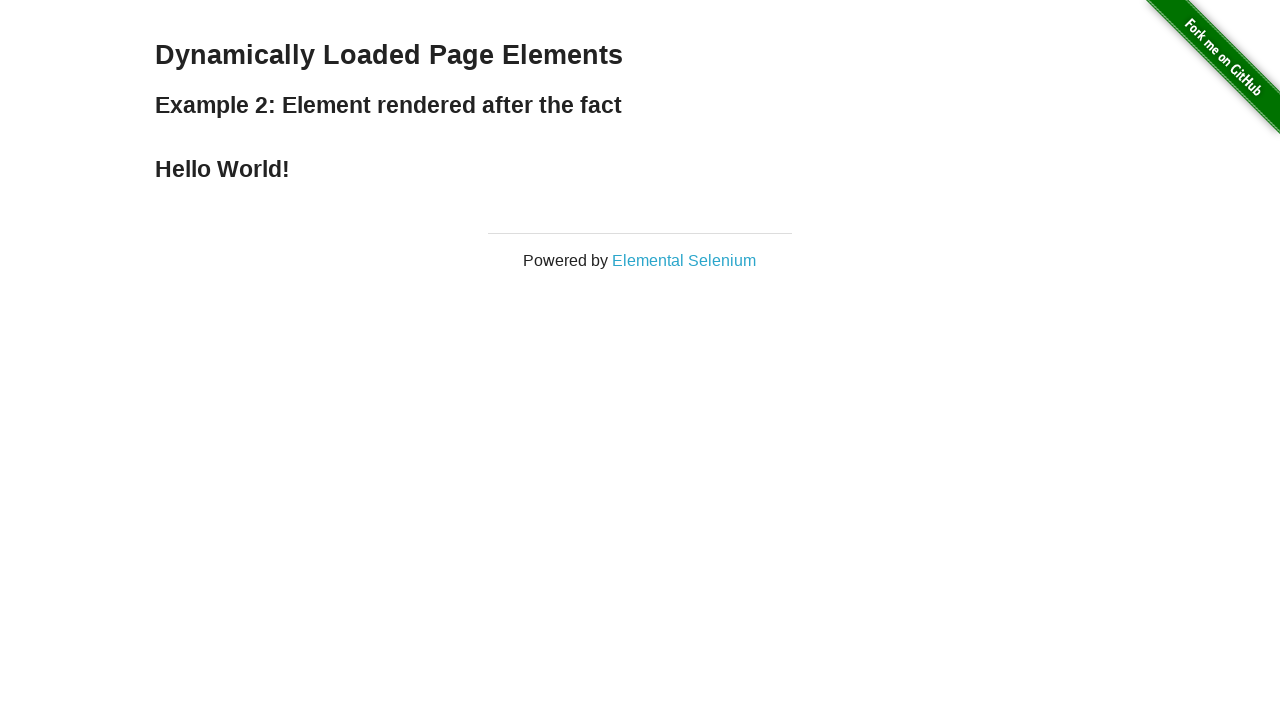

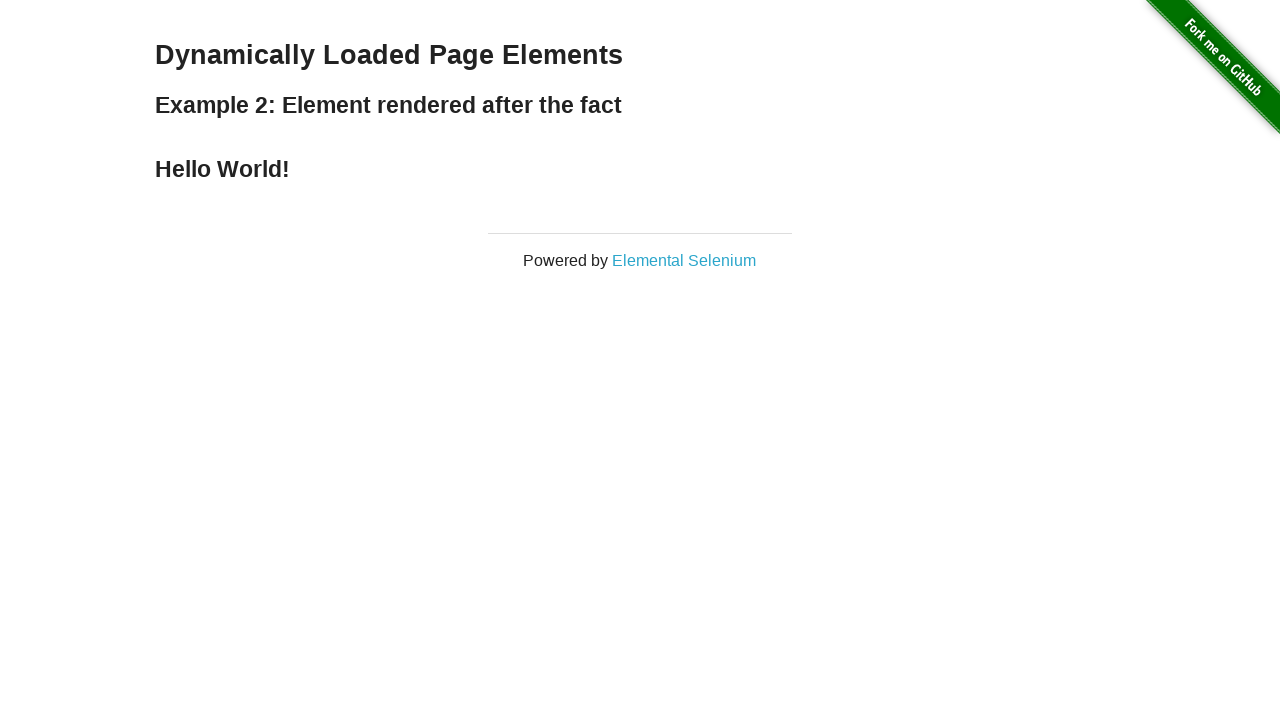